Tests right click functionality by right-clicking on the A/B Testing link

Starting URL: https://practice.cydeo.com/

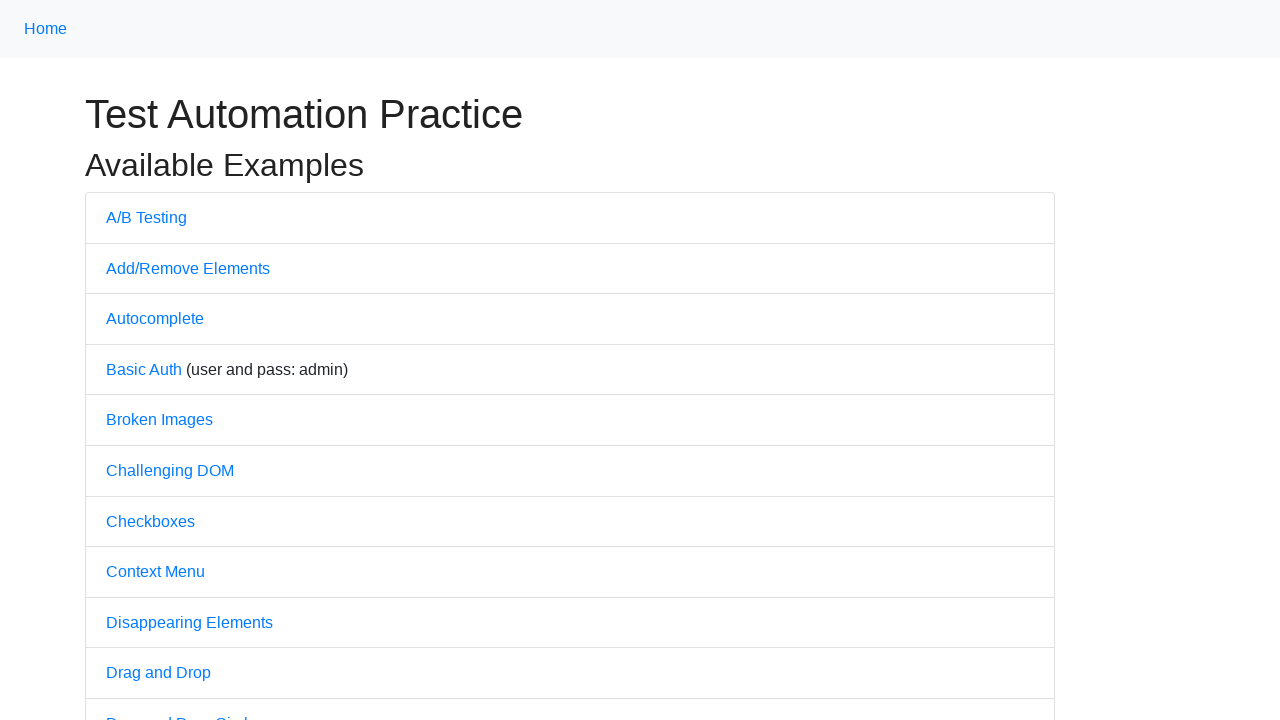

Navigated to practice.cydeo.com
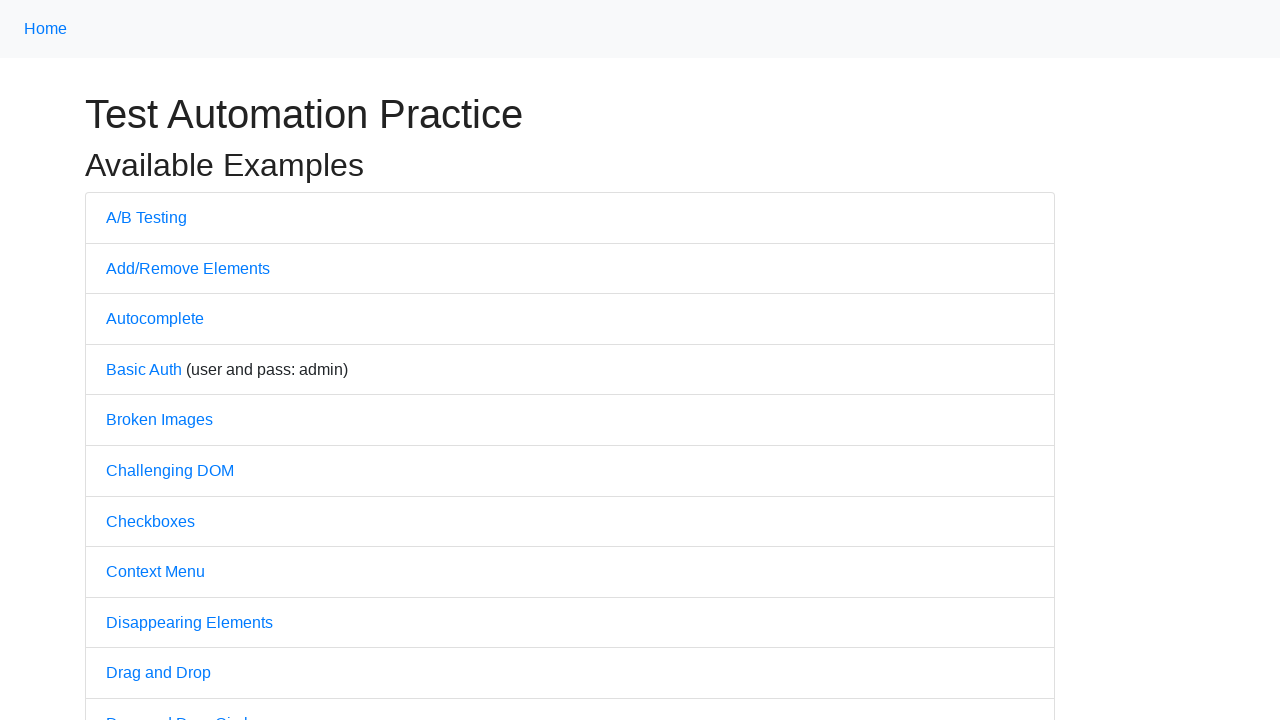

Right-clicked on A/B Testing link at (146, 217) on text='A/B Testing'
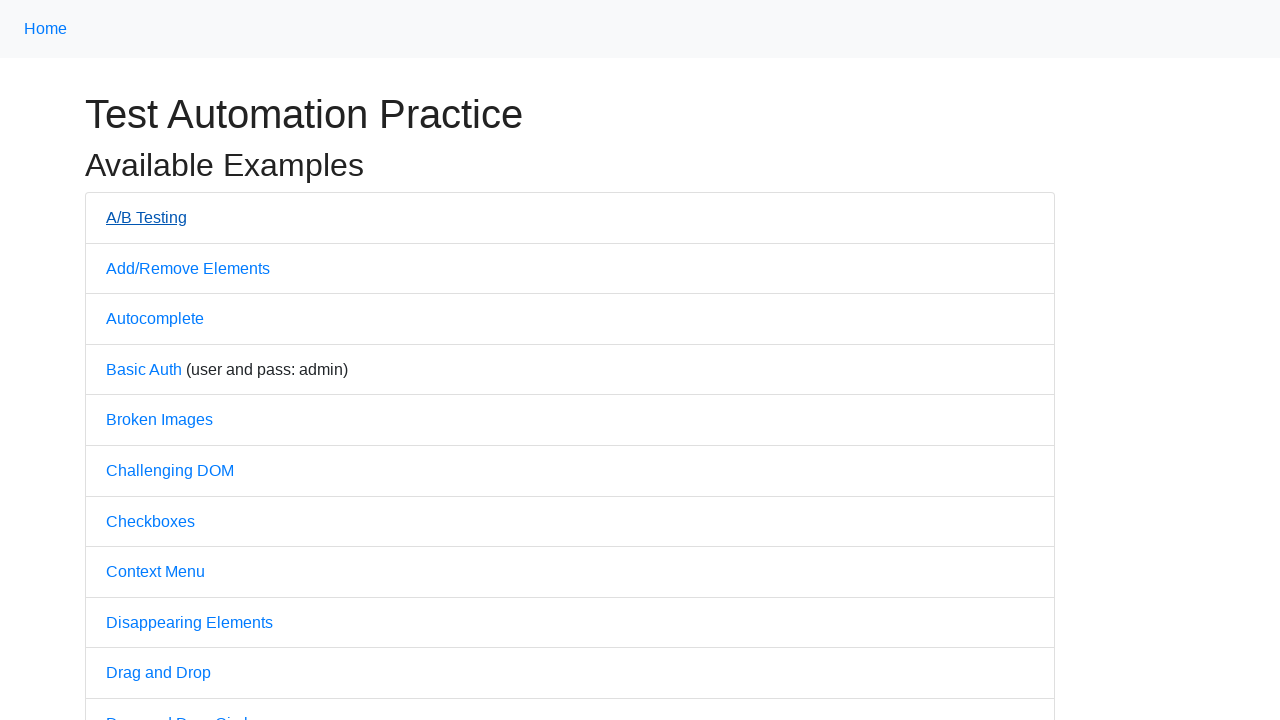

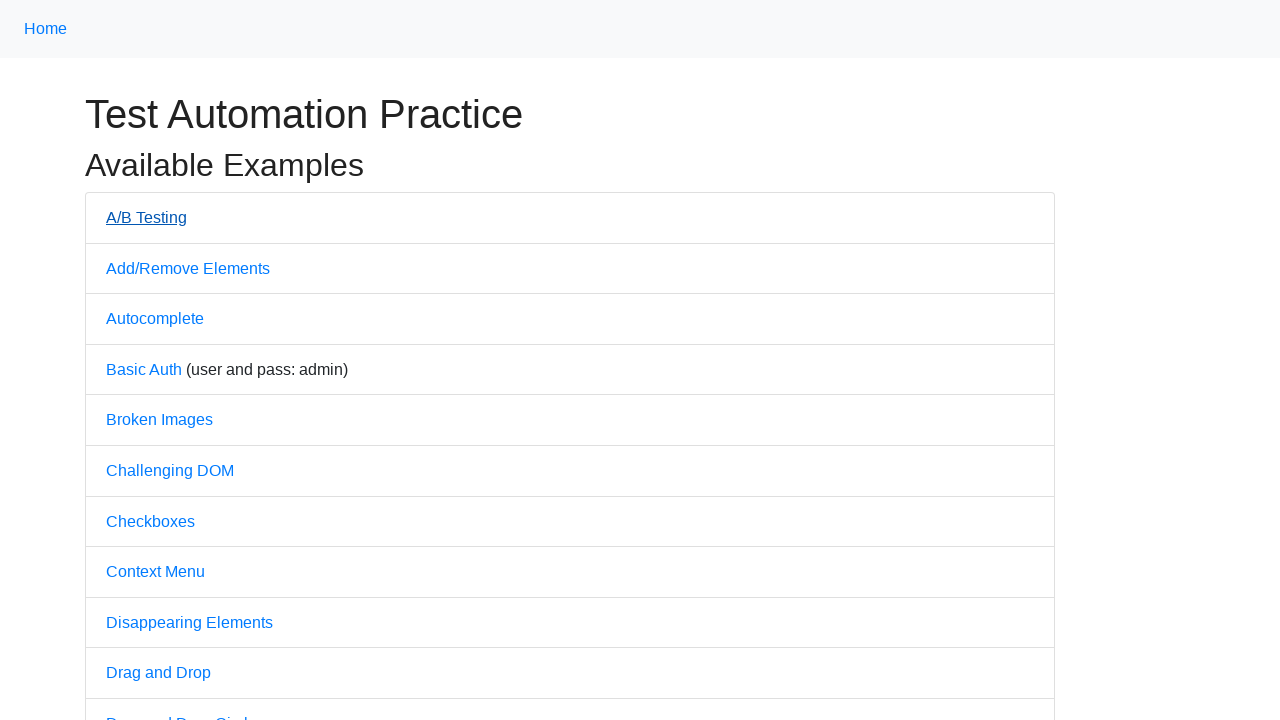